Tests the age form by entering a name and age, submitting, and verifying the result message

Starting URL: https://kristinek.github.io/site/examples/age

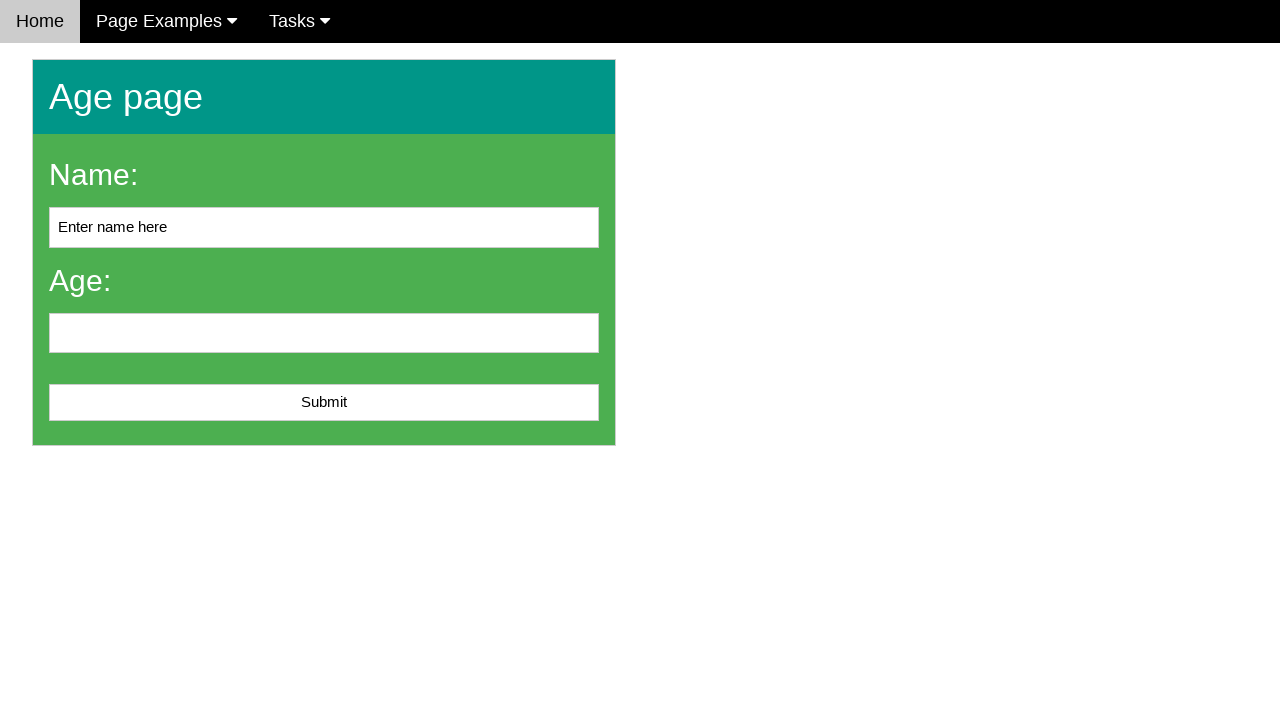

Cleared the name field on #name
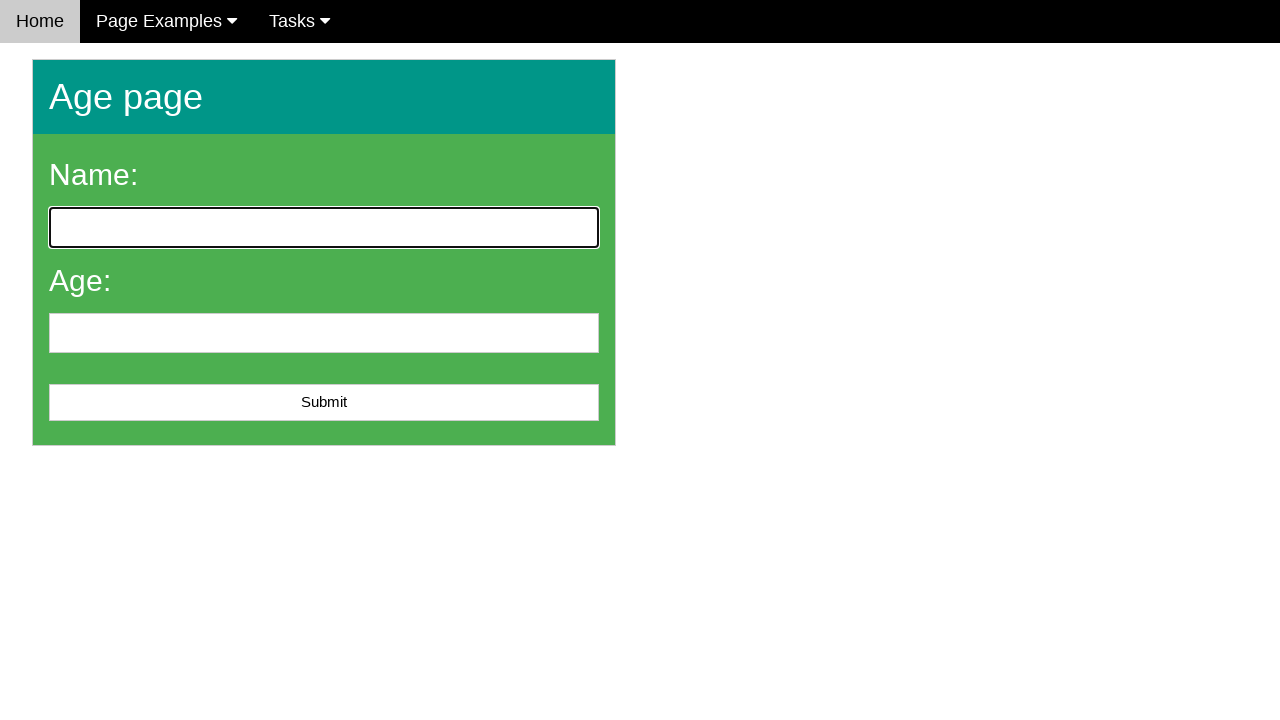

Filled name field with 'John Smith' on #name
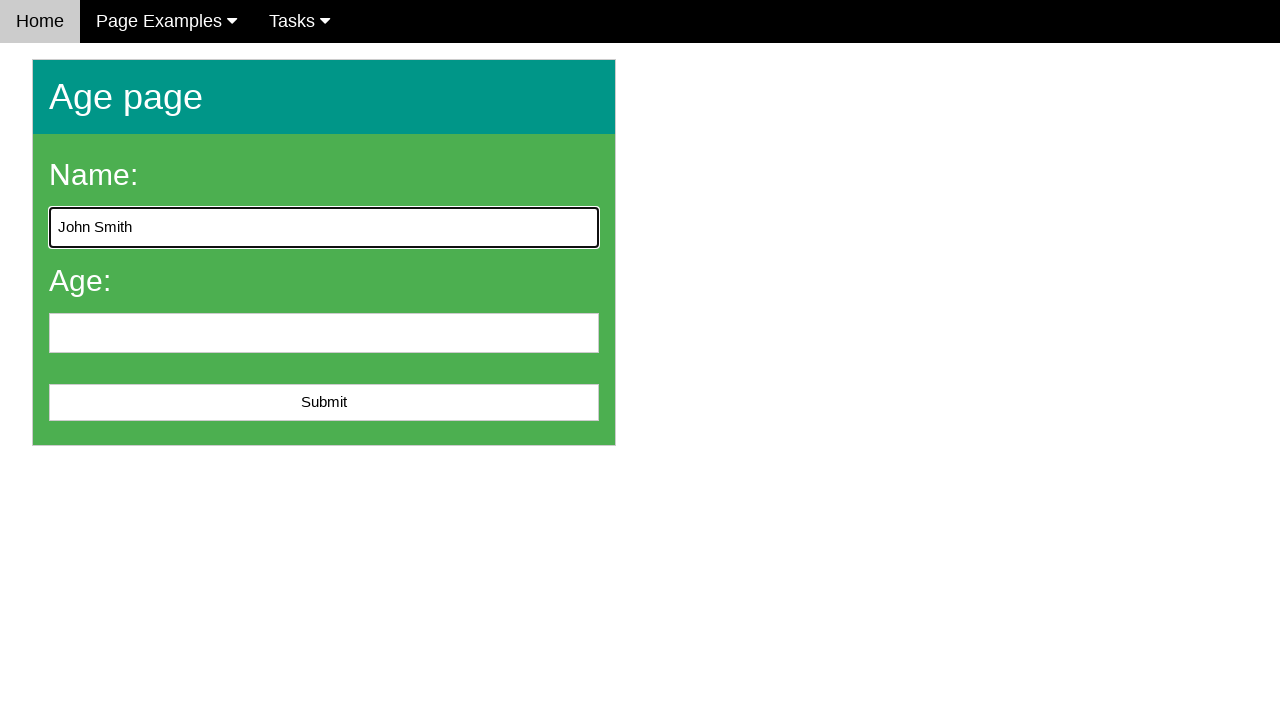

Filled age field with '25' on #age
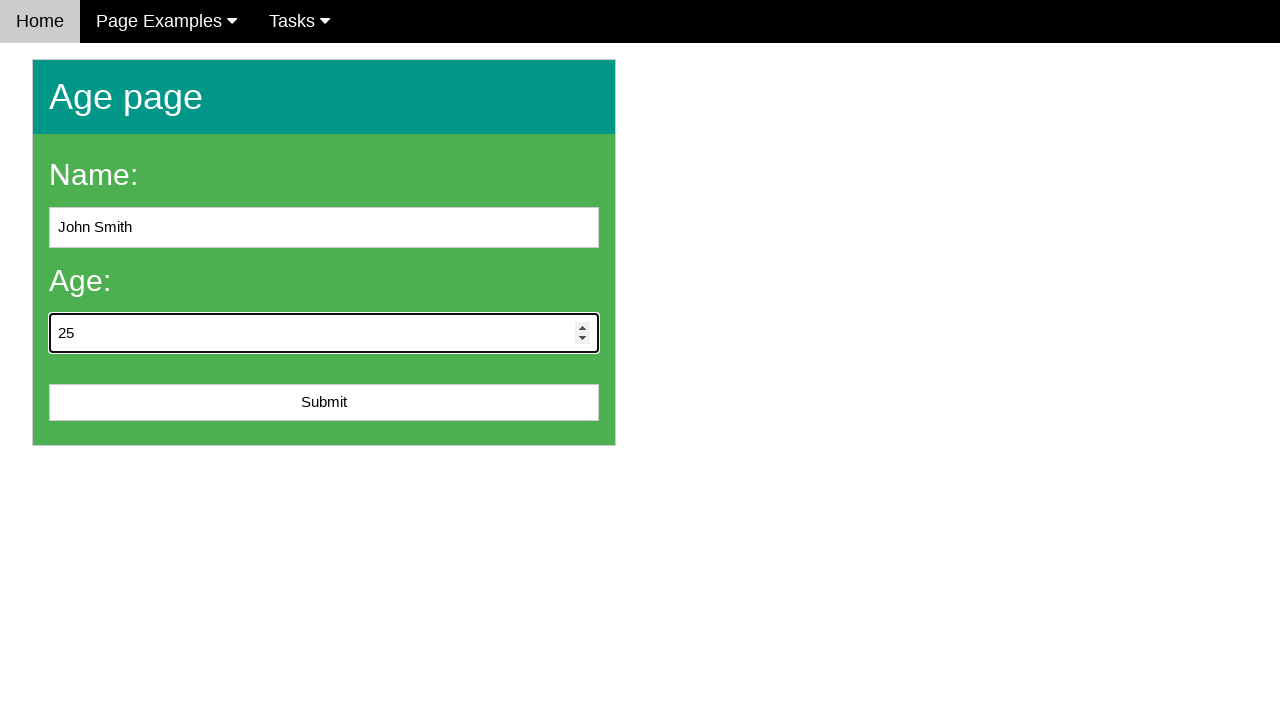

Clicked submit button at (324, 403) on #submit
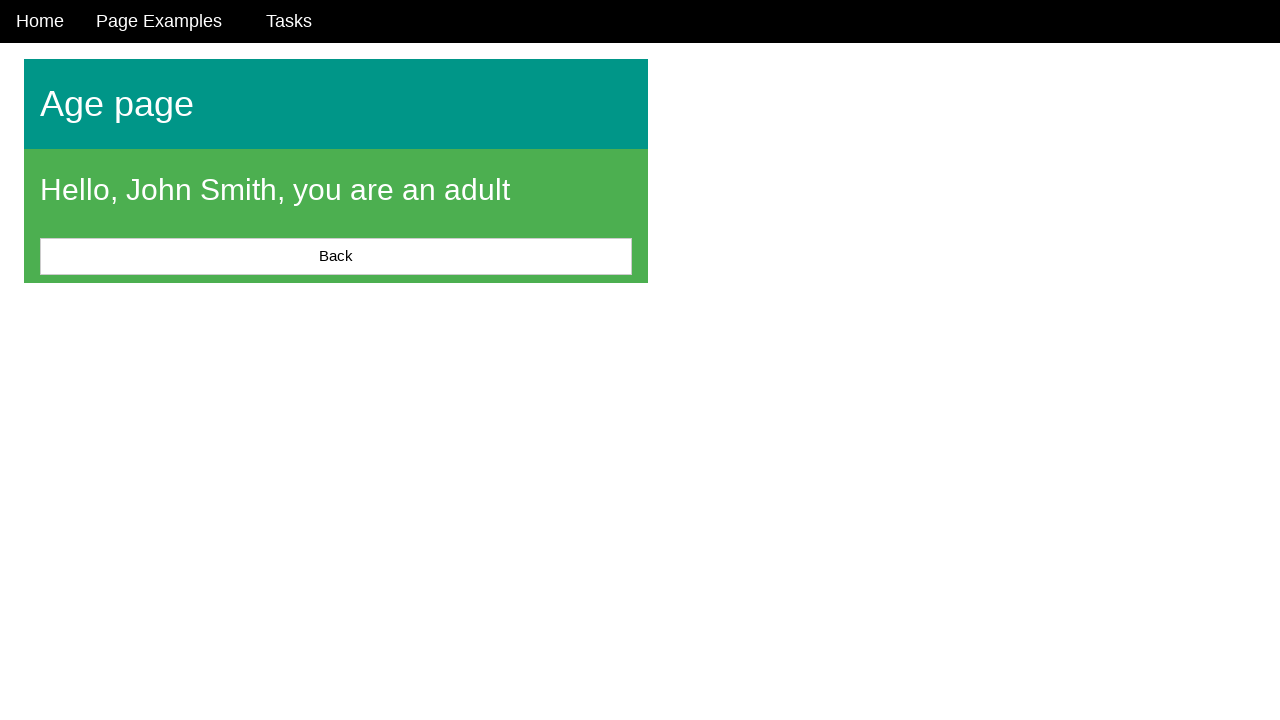

Result message displayed on page
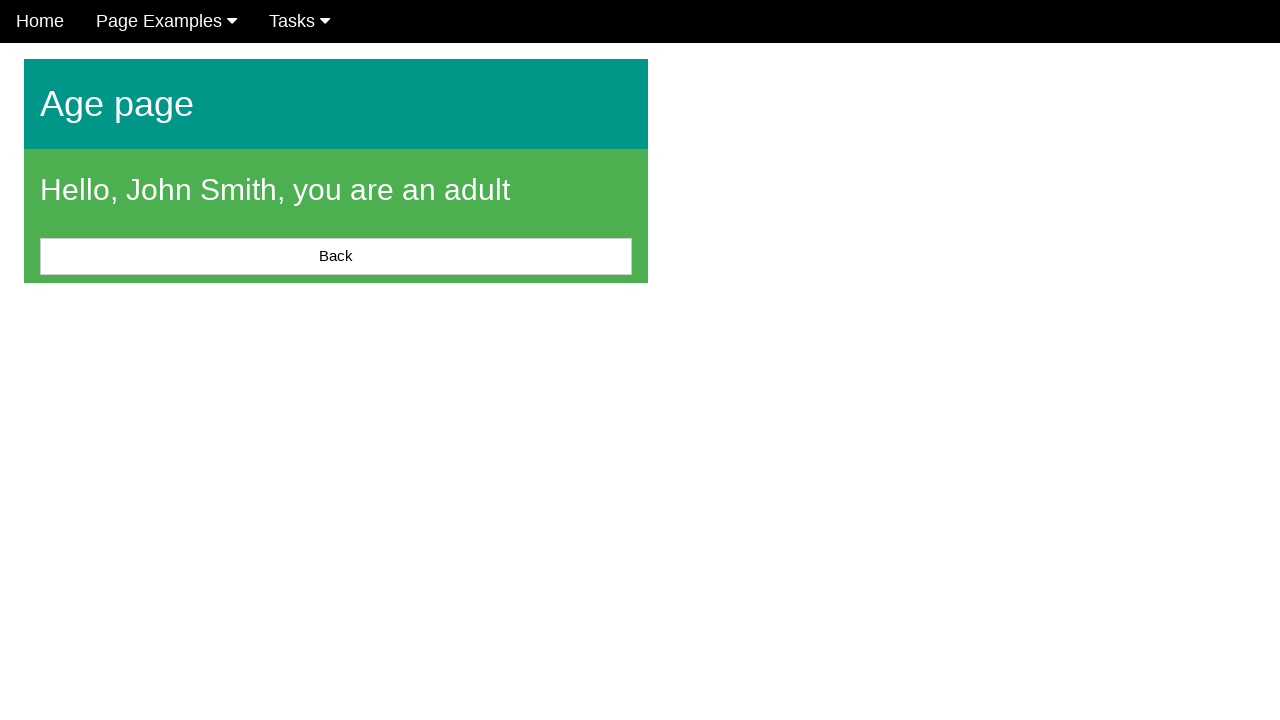

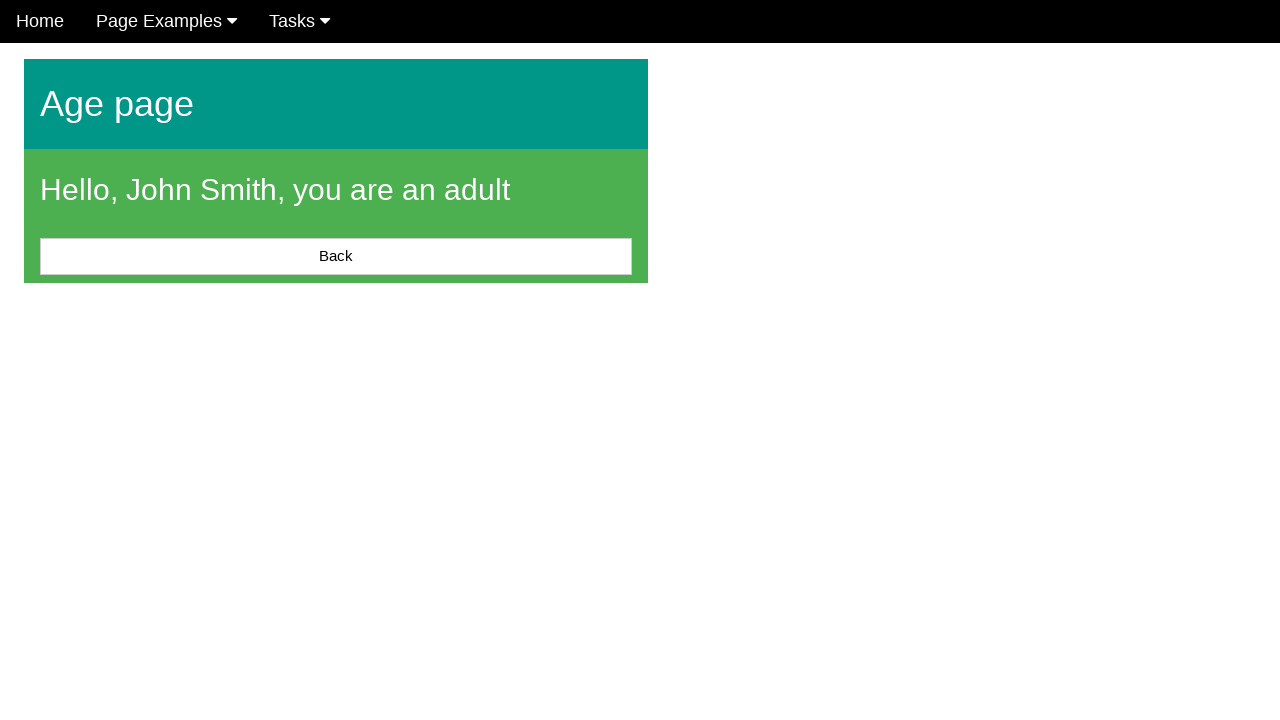